Navigates to the Java official website and maximizes the browser window to verify the page loads correctly.

Starting URL: https://www.java.com/en/

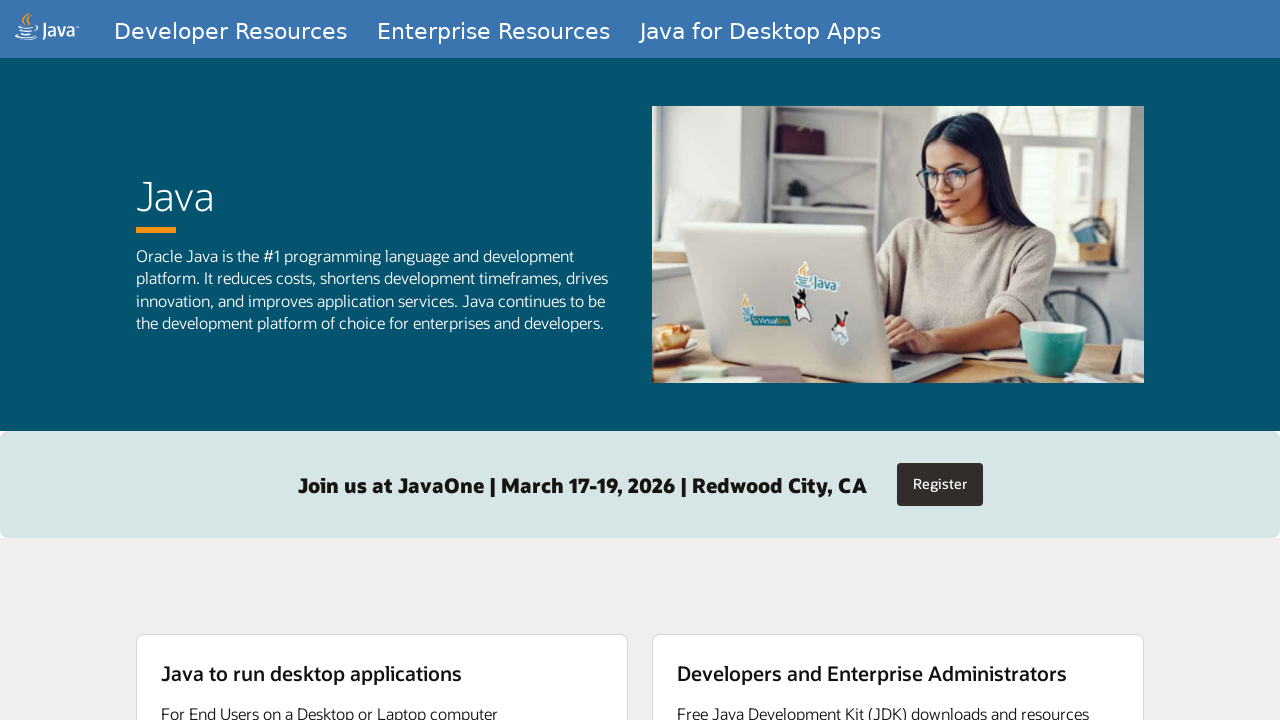

Navigated to Java official website
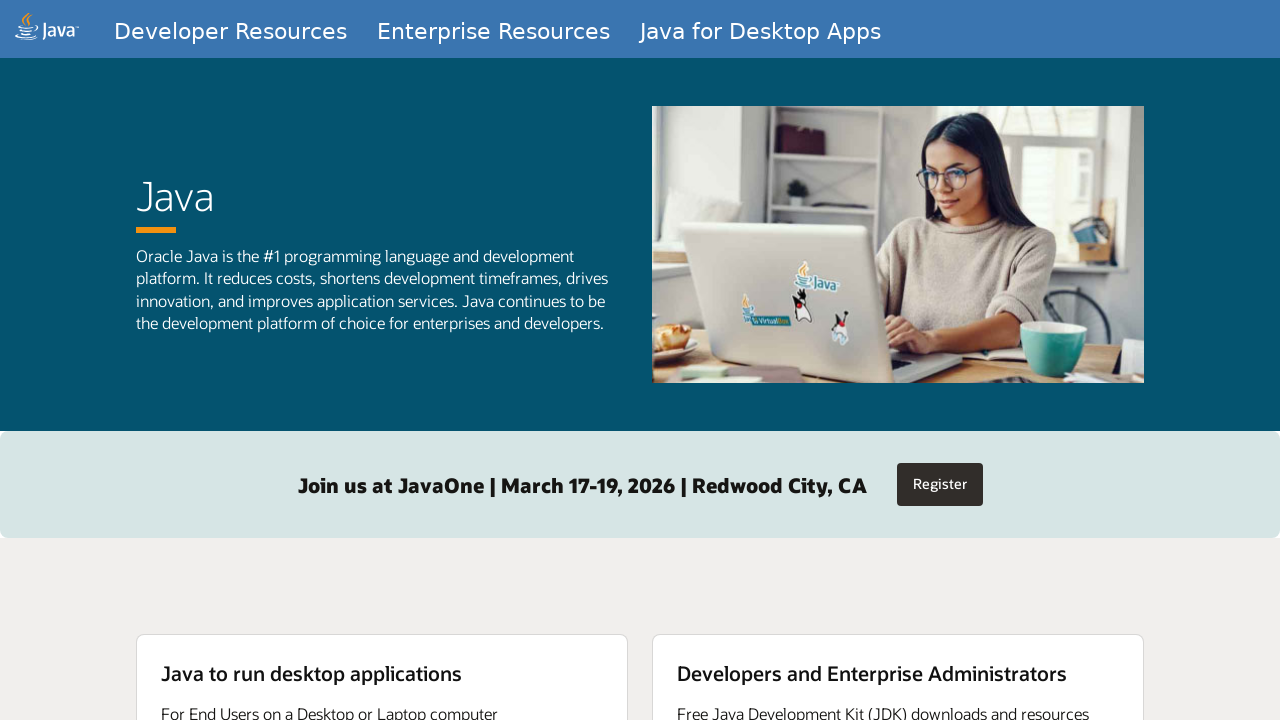

Set viewport size to 1920x1080 to maximize browser window
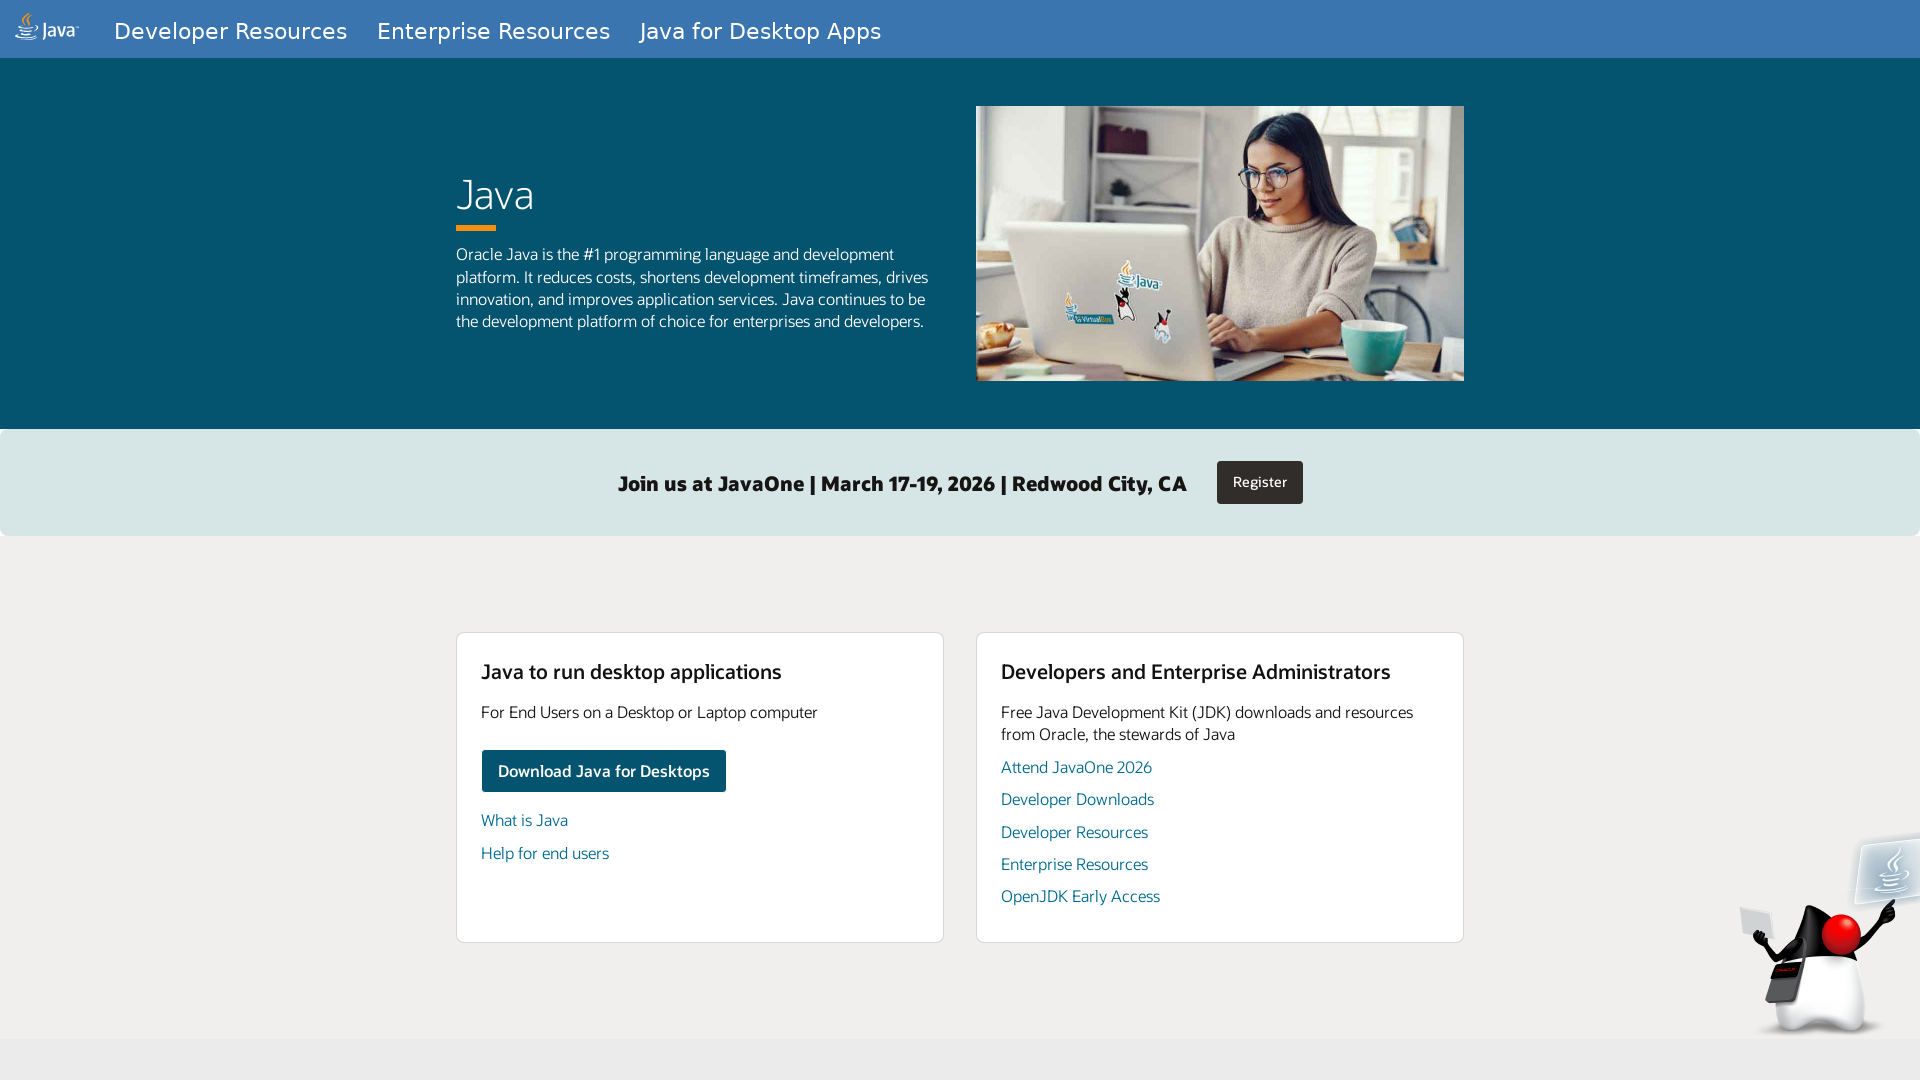

Page fully loaded and DOM content parsed
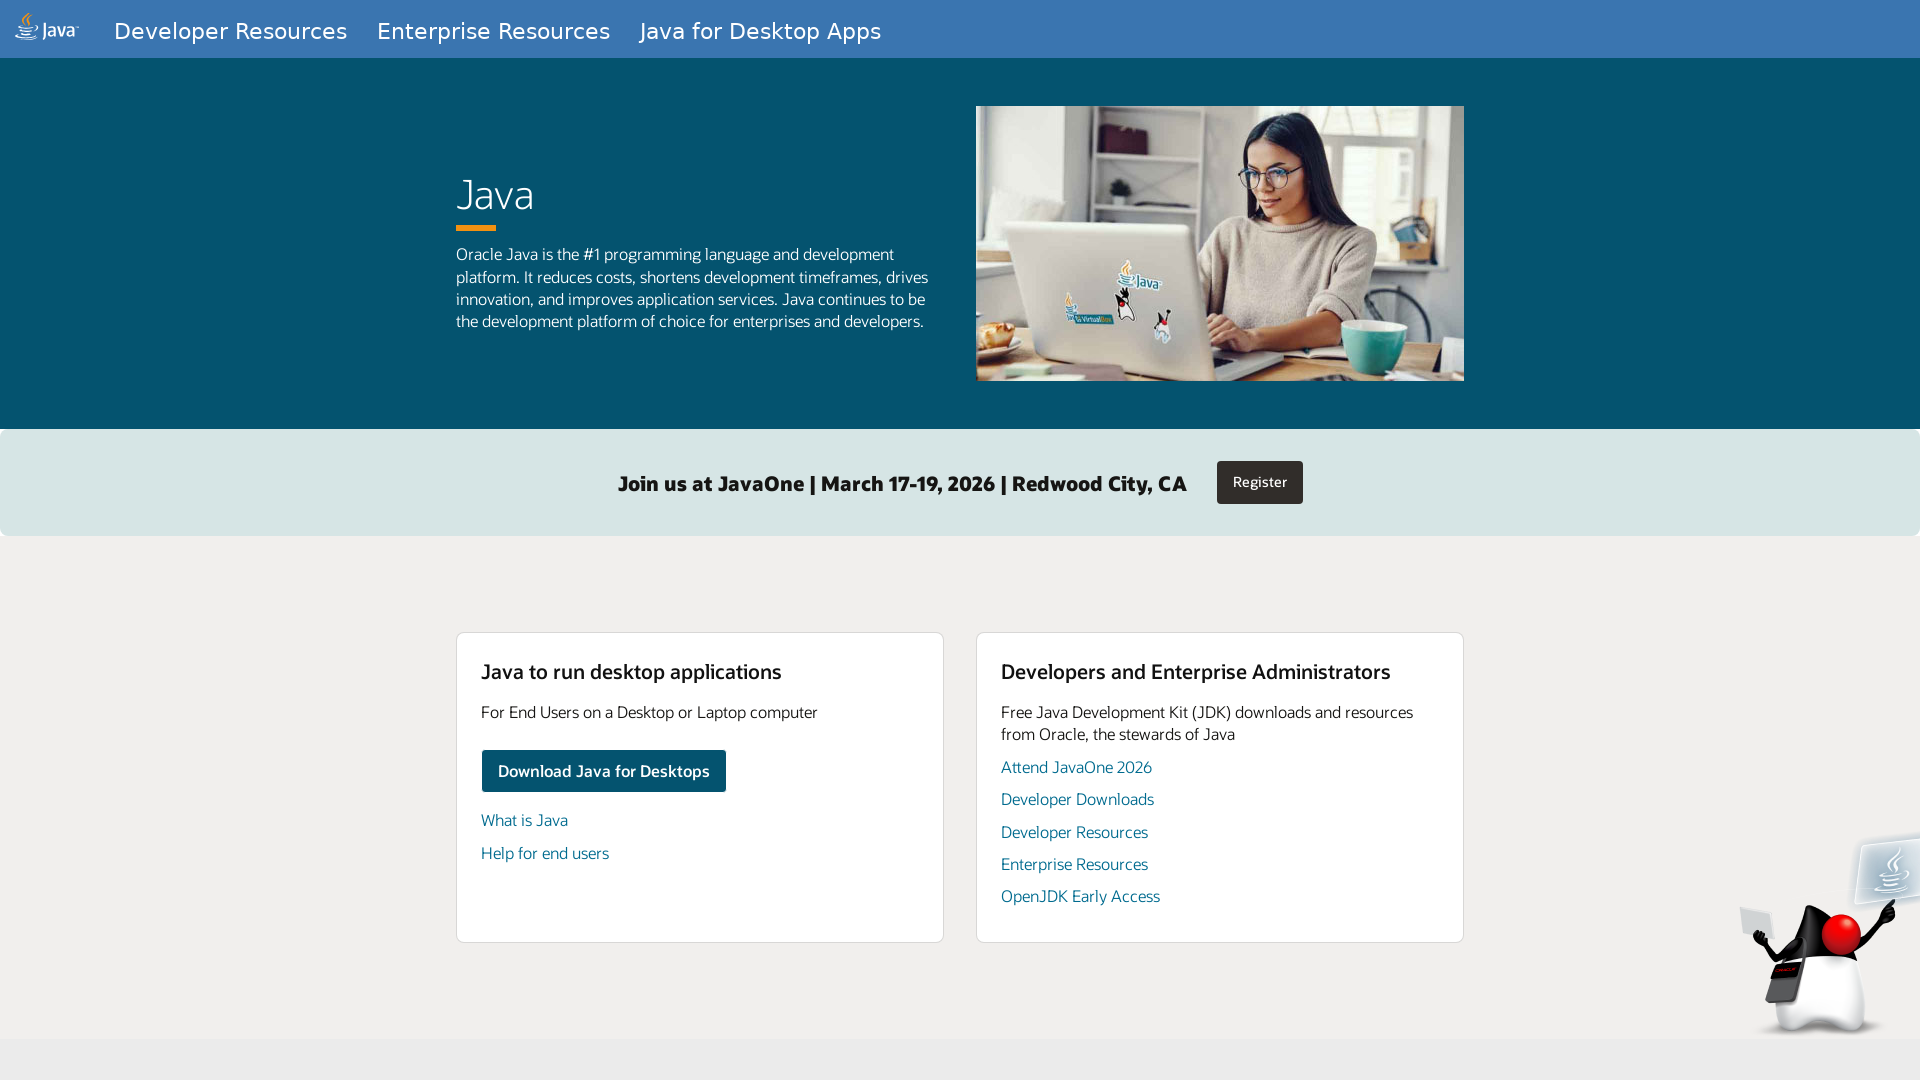

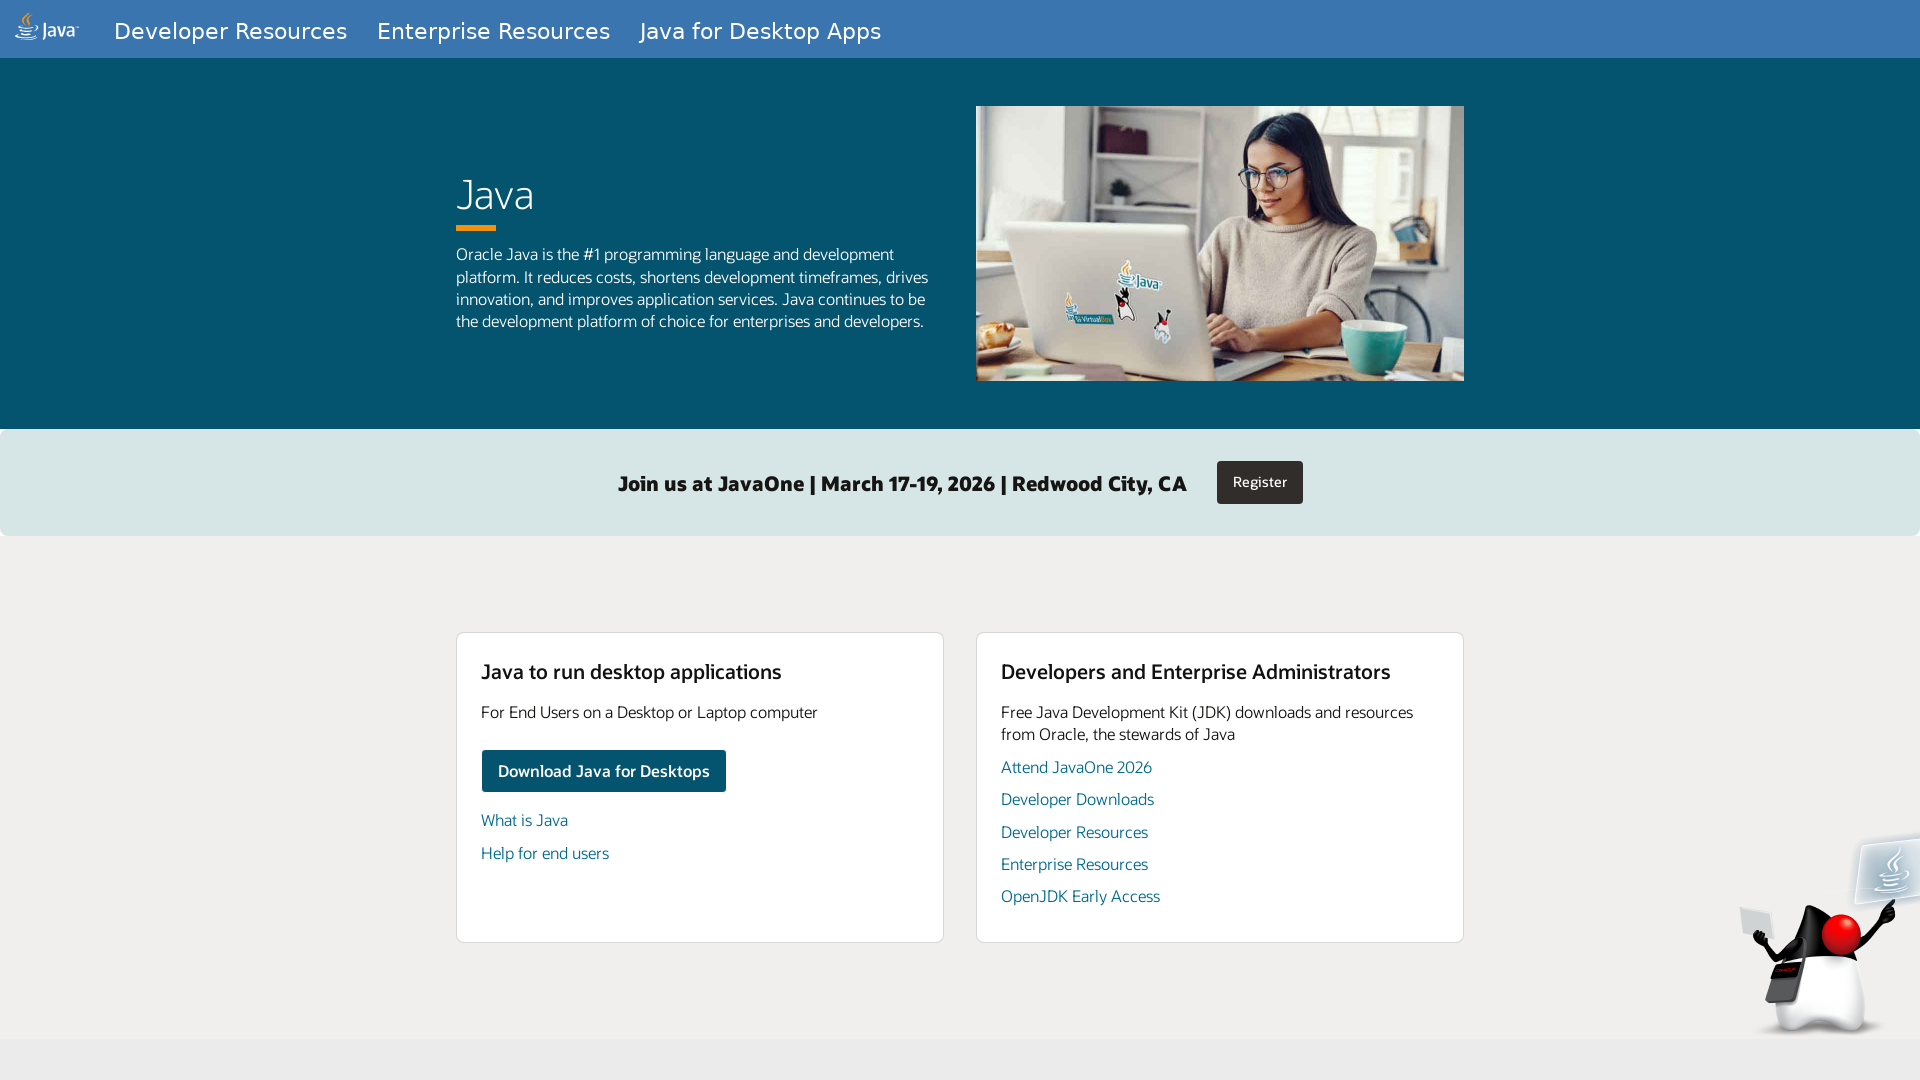